Tests JavaScript prompt box by clicking a button, entering text into the prompt, and accepting it

Starting URL: https://demoqa.com/alerts

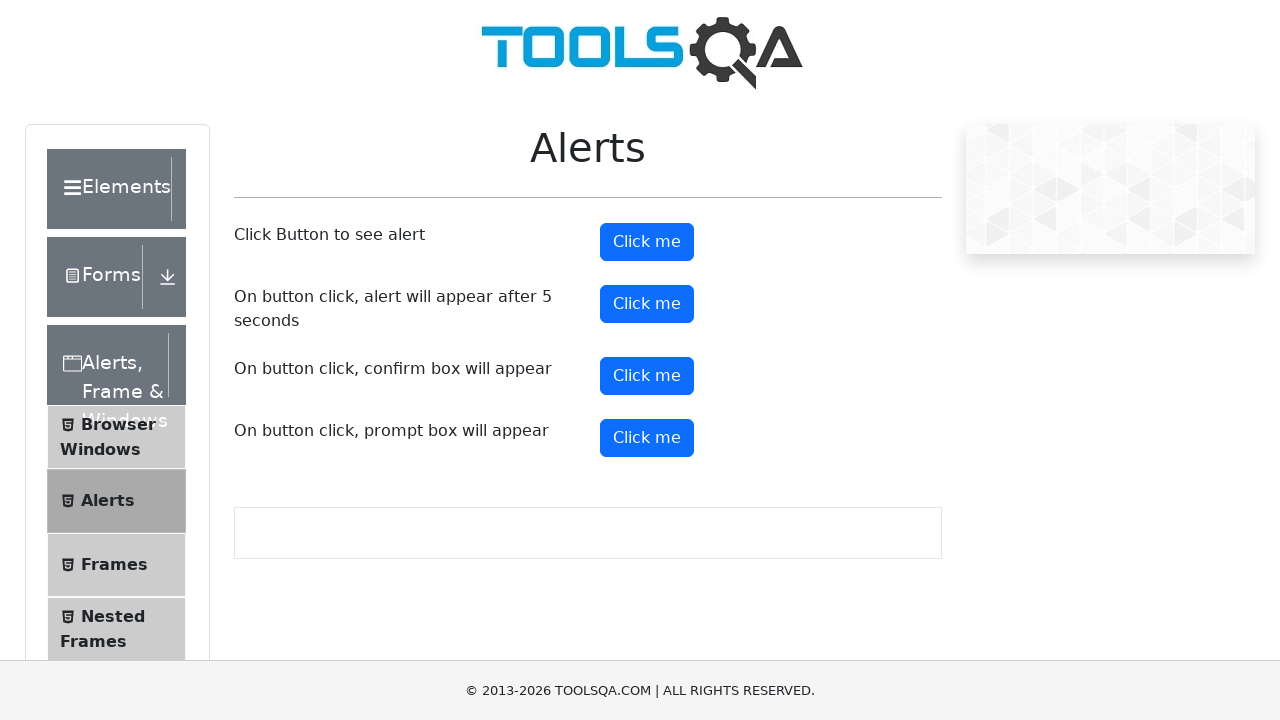

Set up dialog handler to accept prompt with text 'Loop Academy'
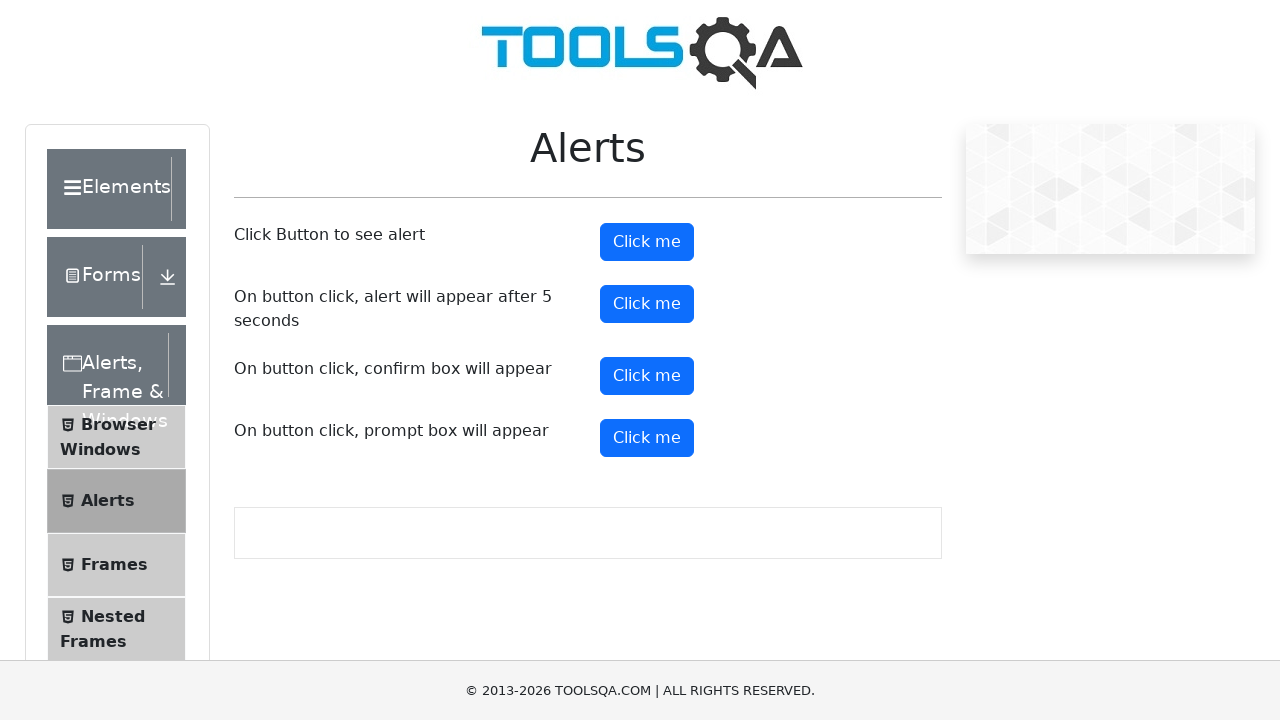

Clicked prompt button to trigger JavaScript prompt box at (647, 438) on button#promtButton
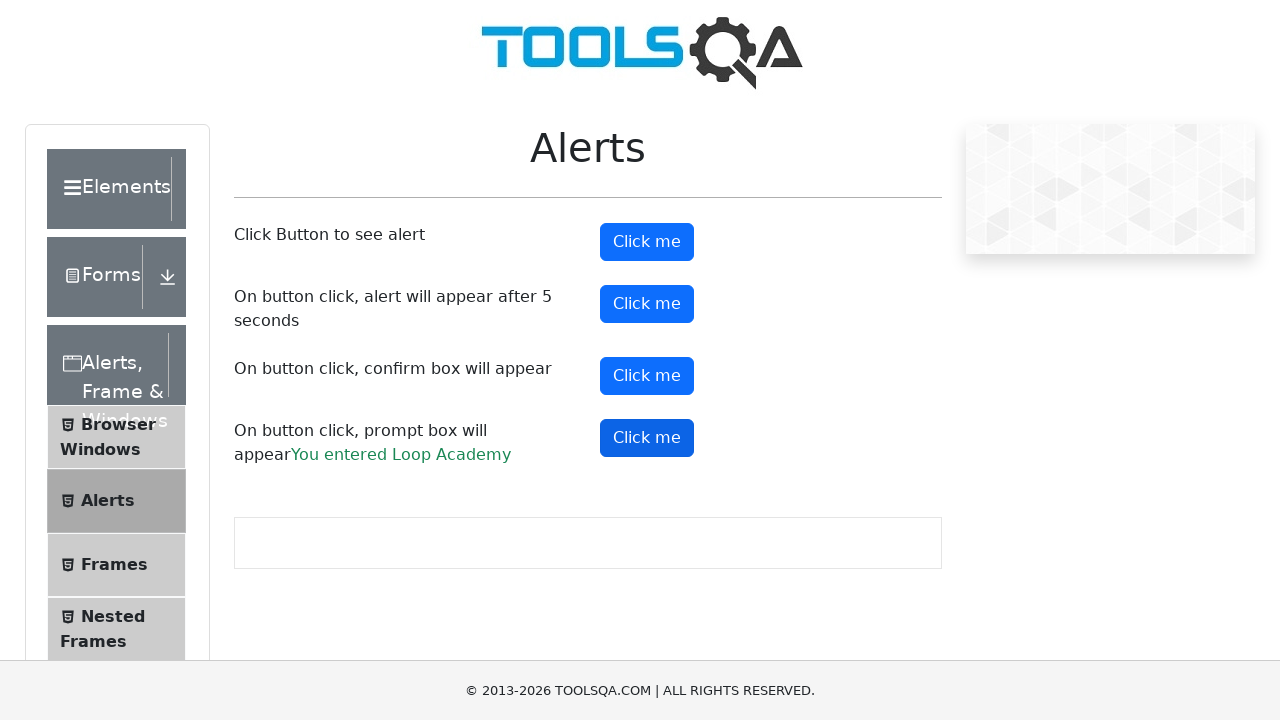

Prompt result appeared on page after accepting dialog
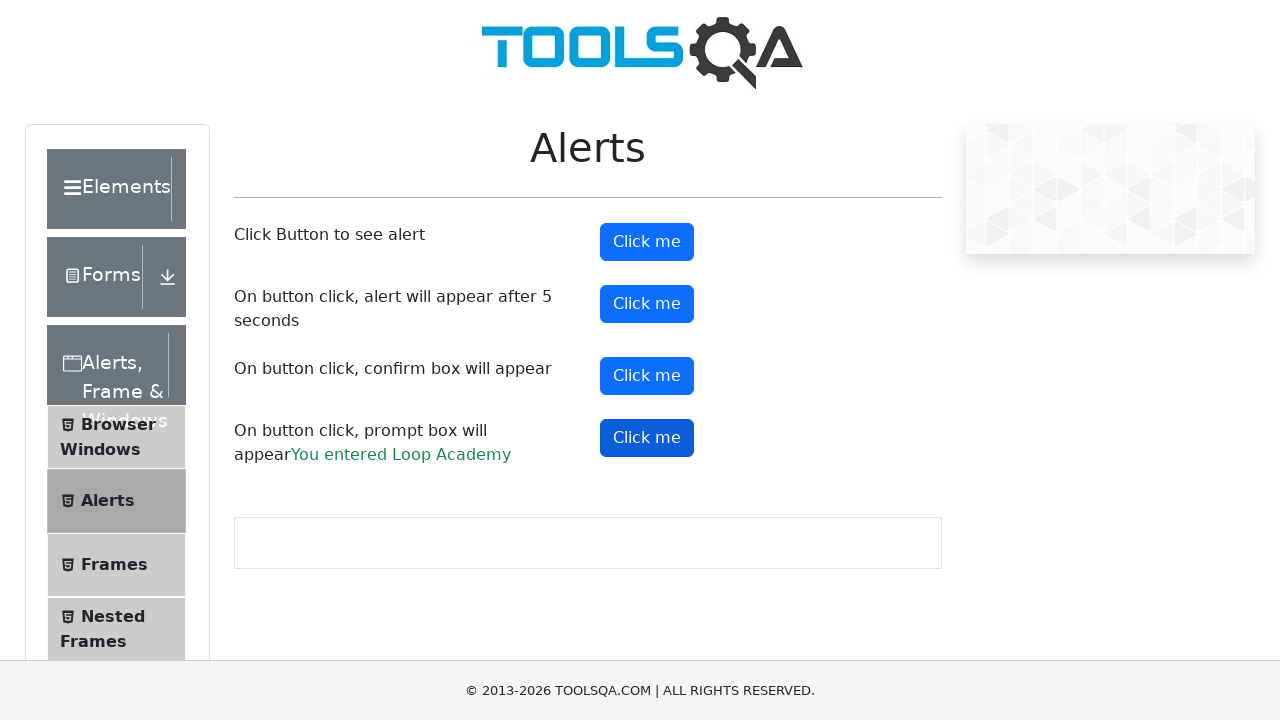

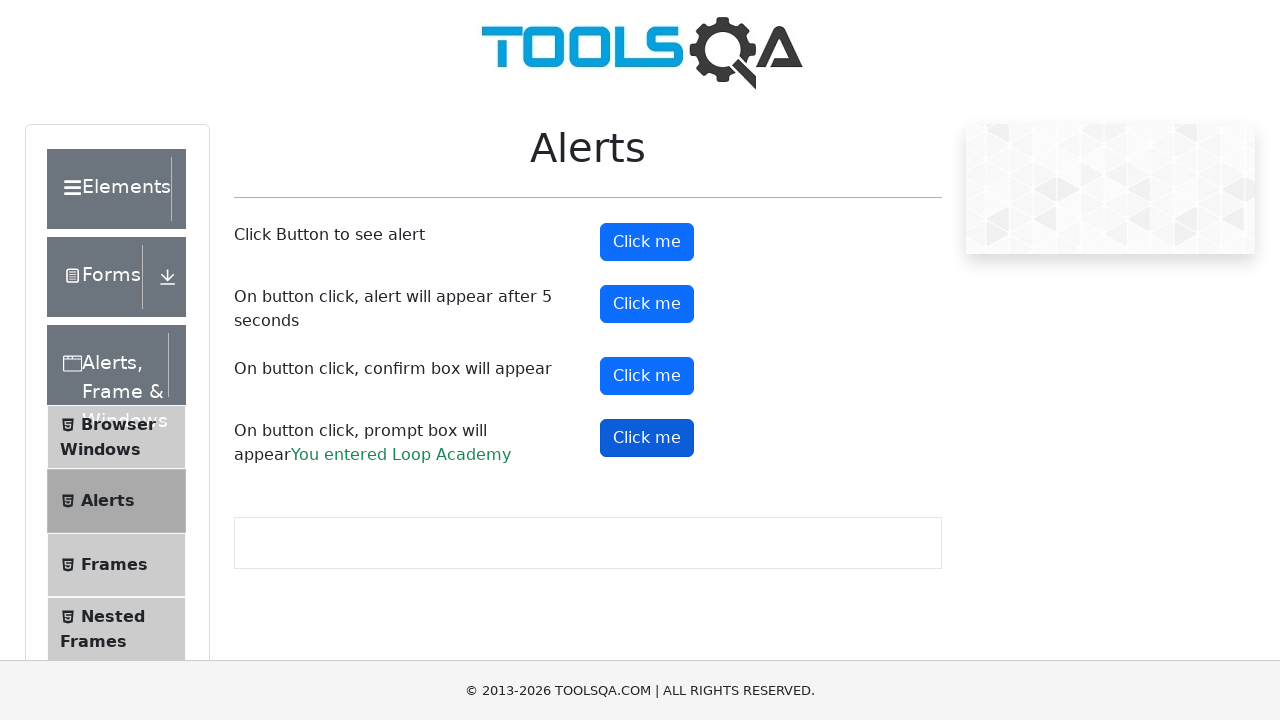